Tests handling of a JavaScript prompt dialog on demoqa.com by entering text and verifying it

Starting URL: https://demoqa.com/alerts

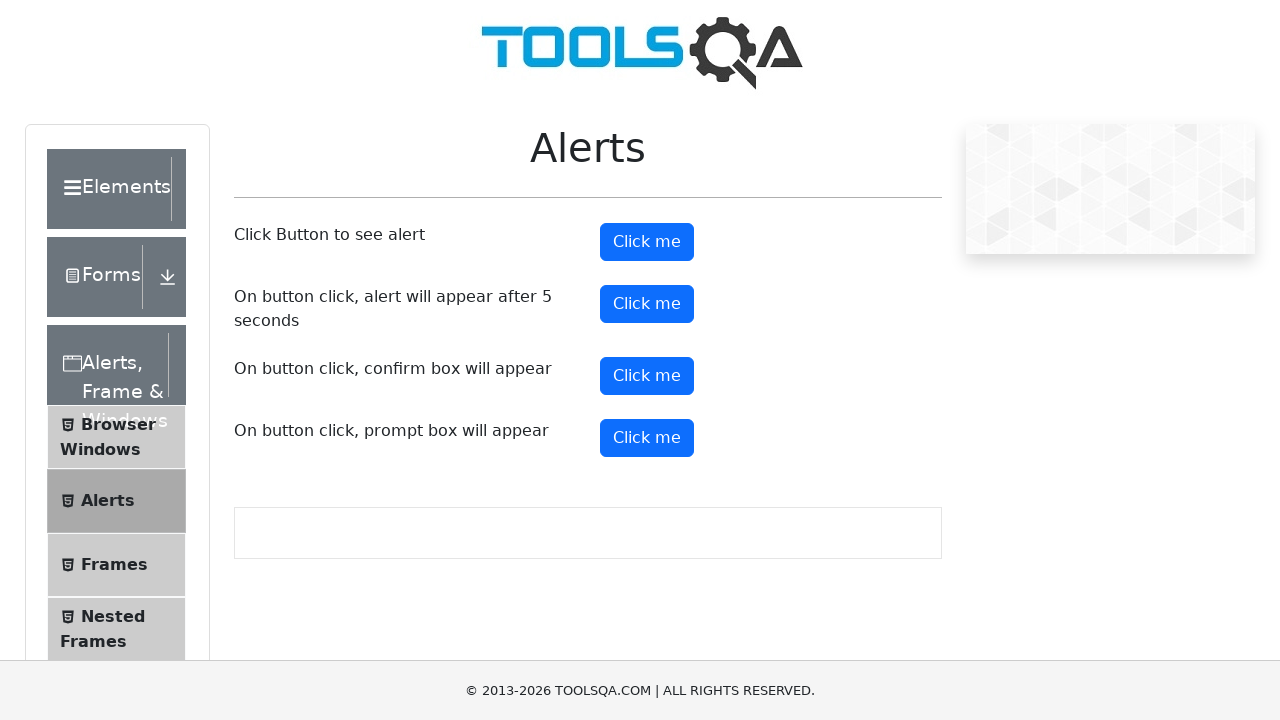

Set up dialog handler to accept prompt with text 'Anh Tester'
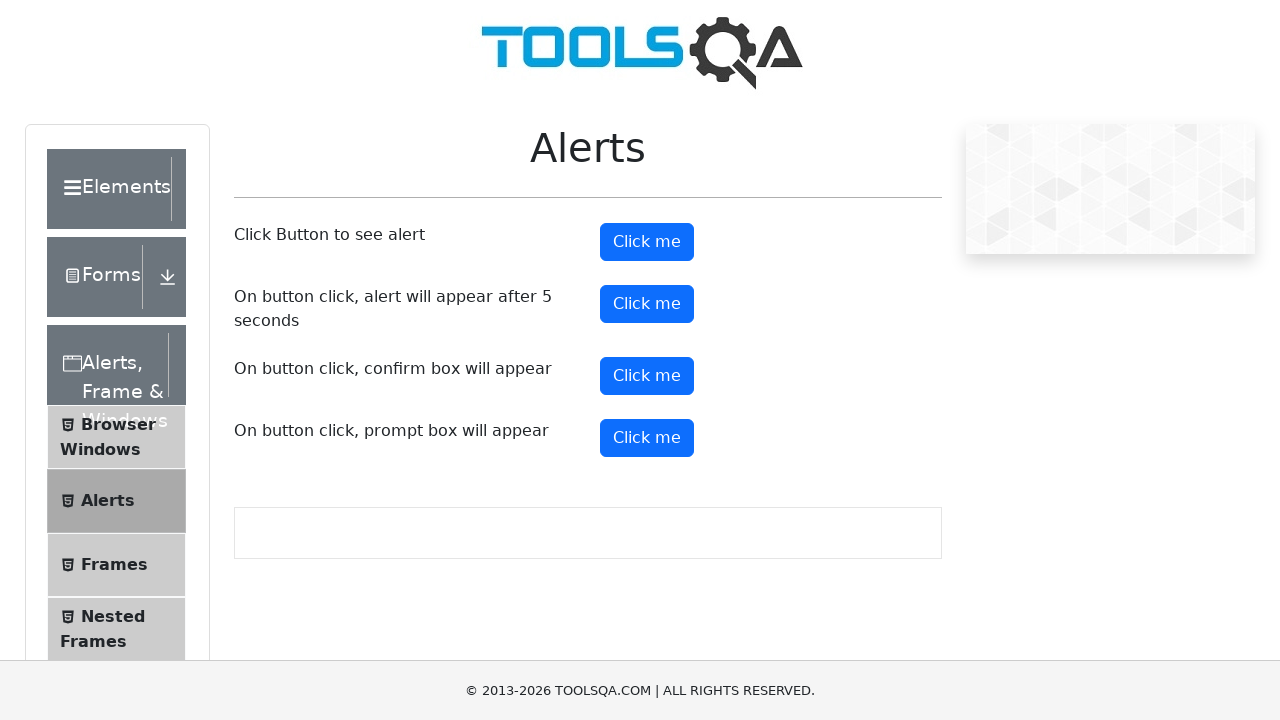

Clicked the prompt button to trigger JavaScript dialog at (647, 438) on xpath=//button[@id='promtButton']
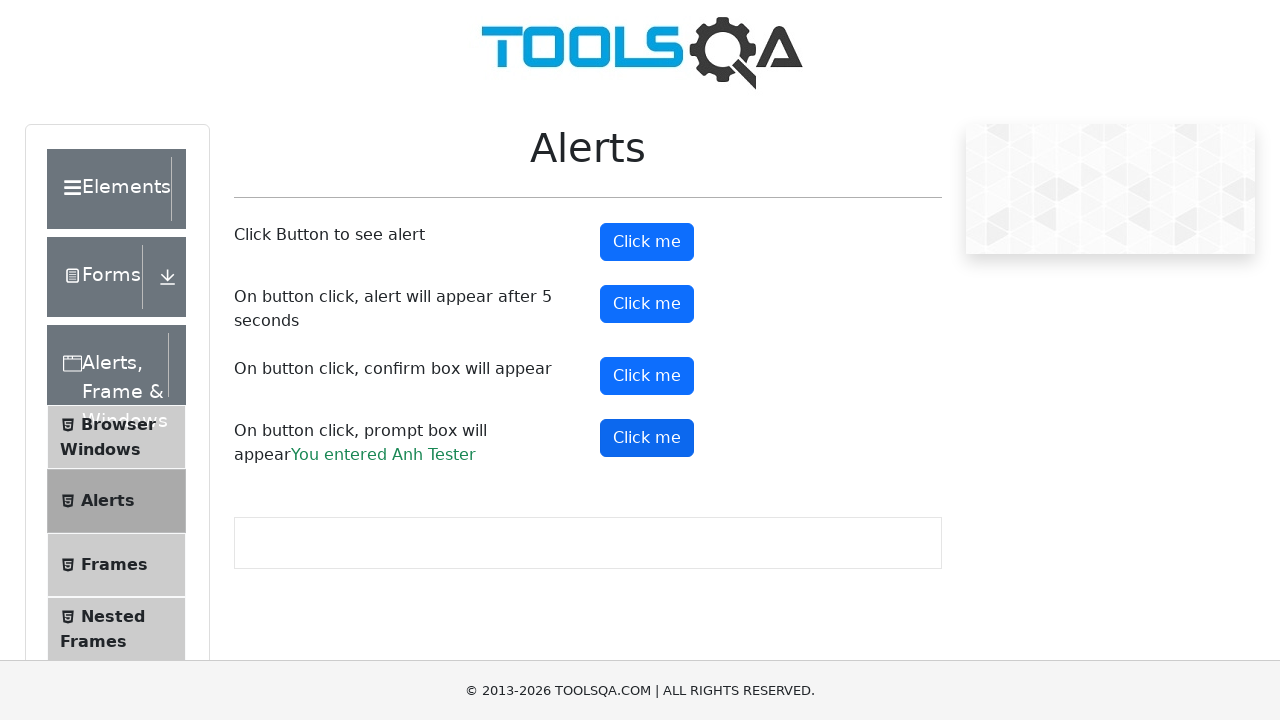

Prompt result element appeared on page
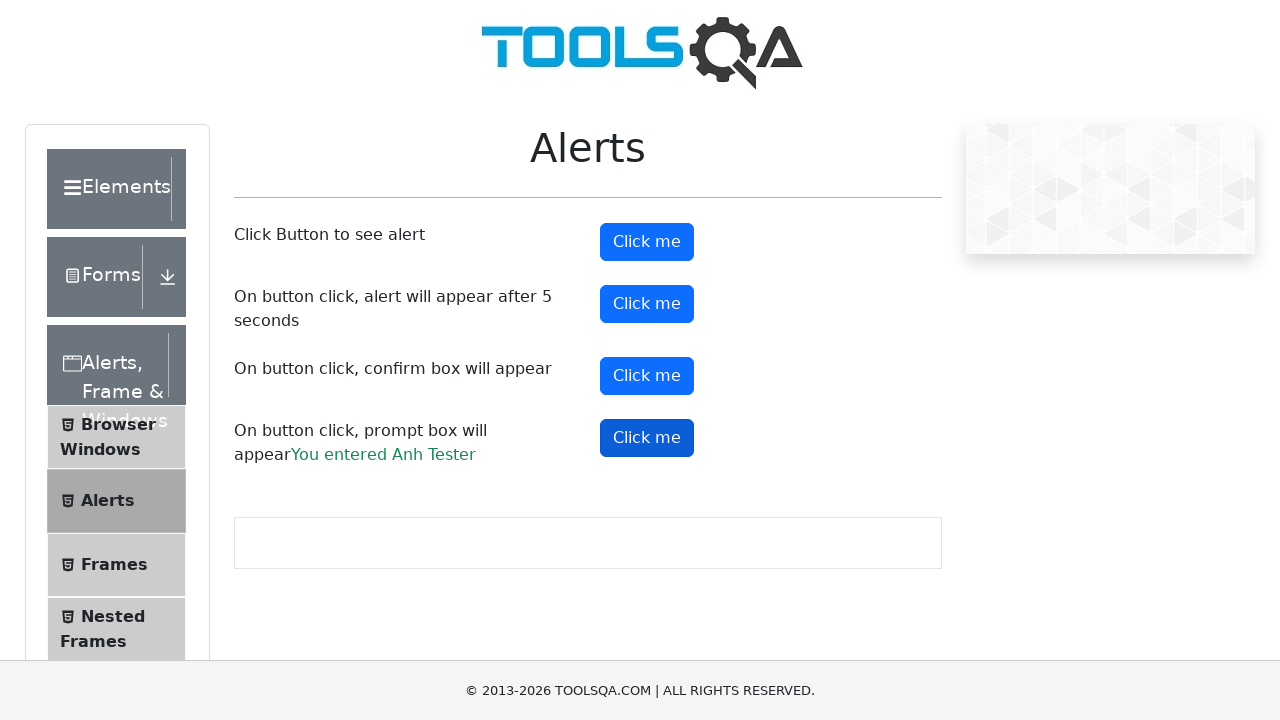

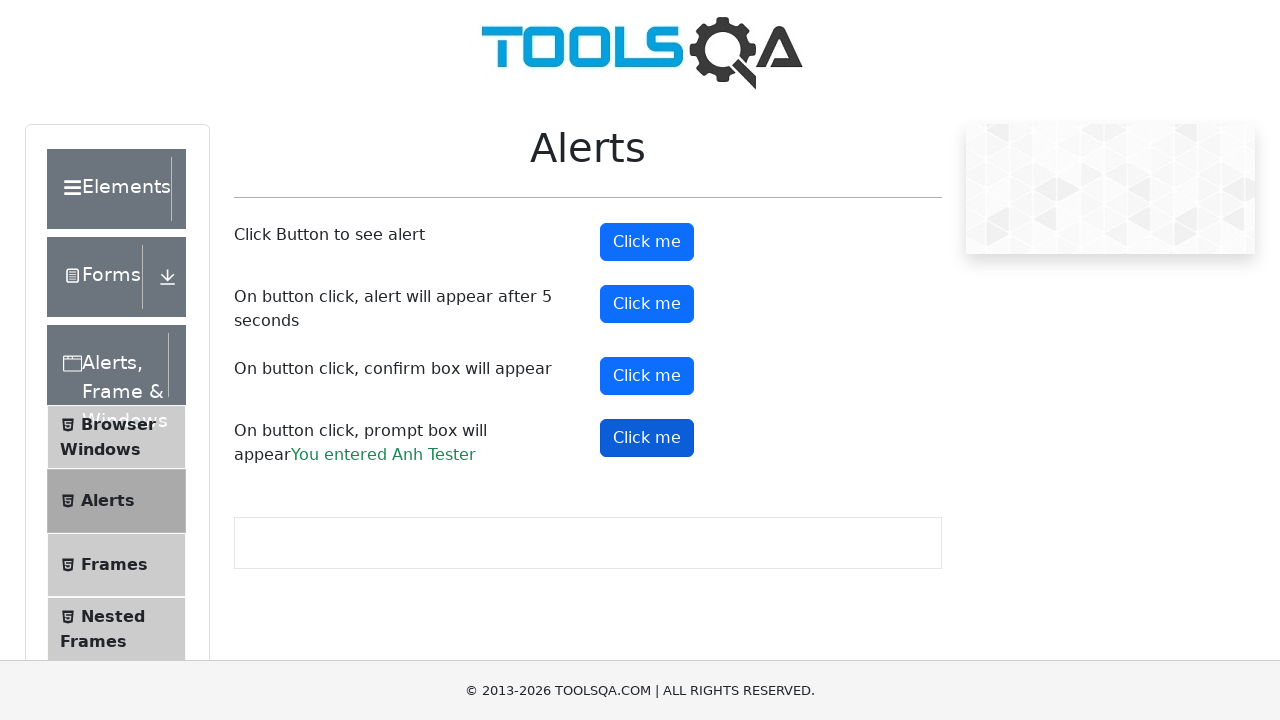